Tests the form reset functionality by filling a field, clicking the reset button, and verifying the field is cleared.

Starting URL: https://katalon-test.s3.amazonaws.com/aut/html/form.html

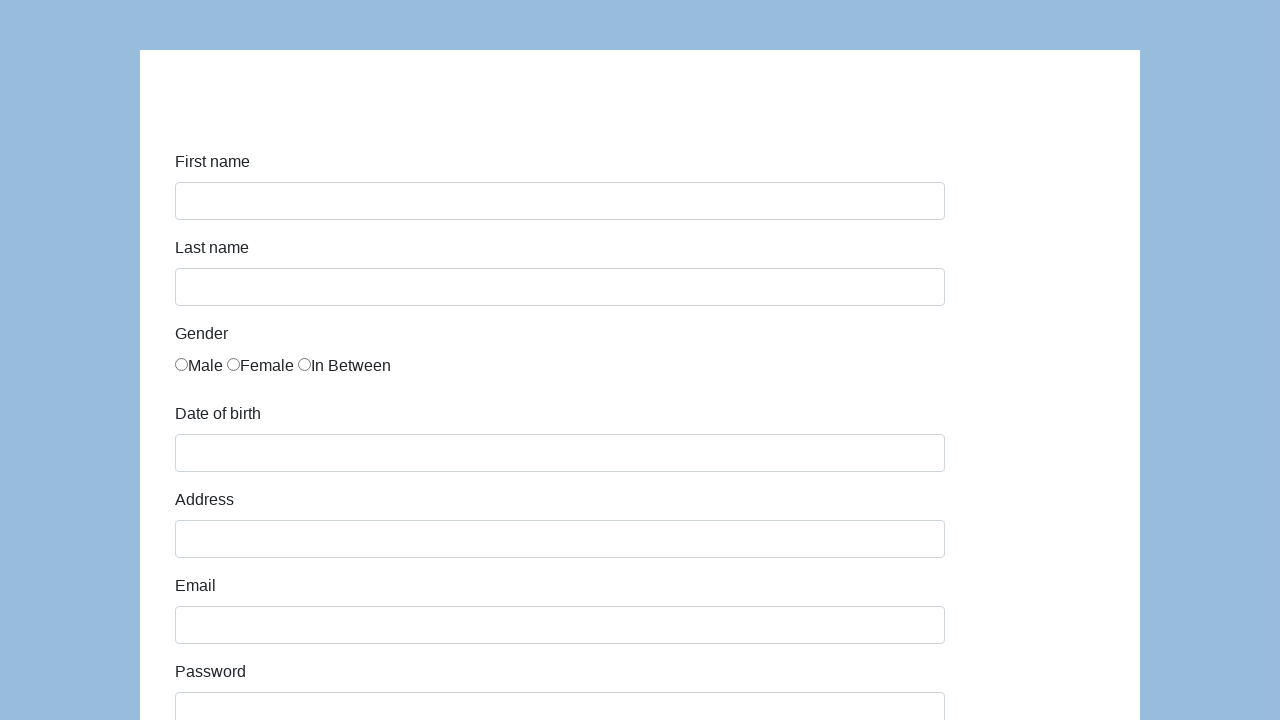

Navigated to form test page
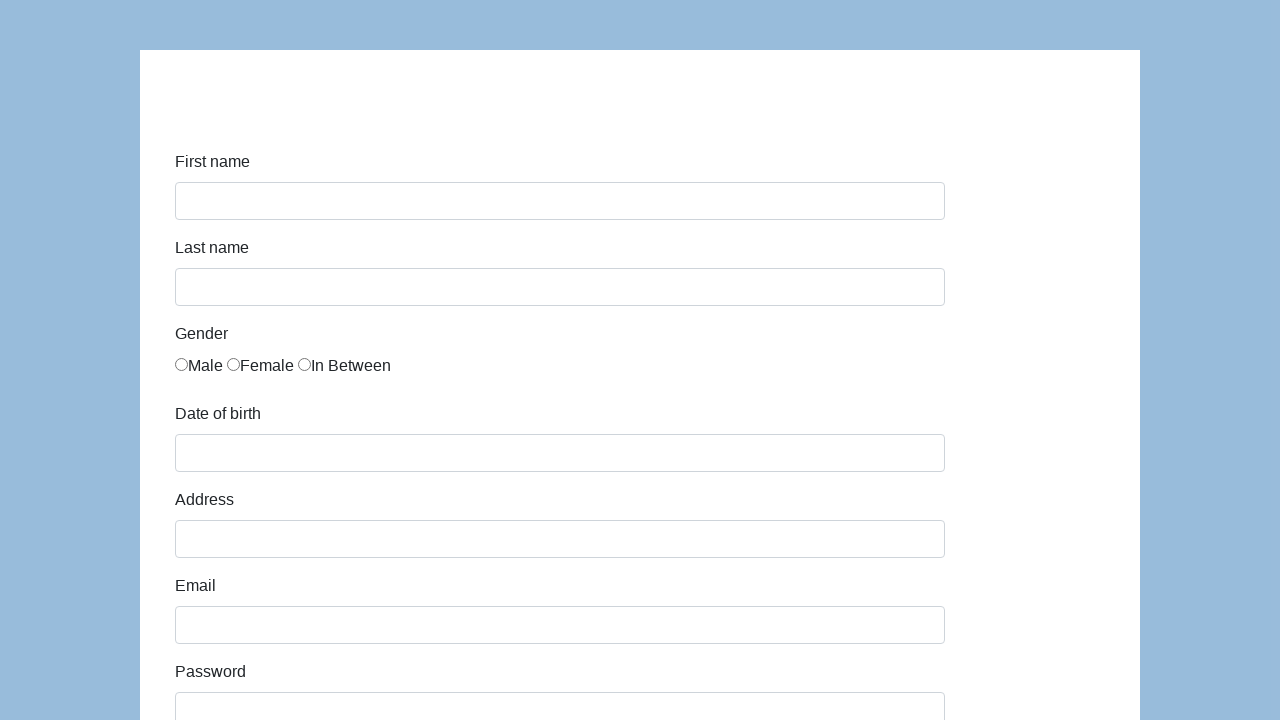

Filled first name field with 'TestValue' on xpath=//label[contains(translate(normalize-space(.),'ABCDEFGHIJKLMNOPQRSTUVWXYZ'
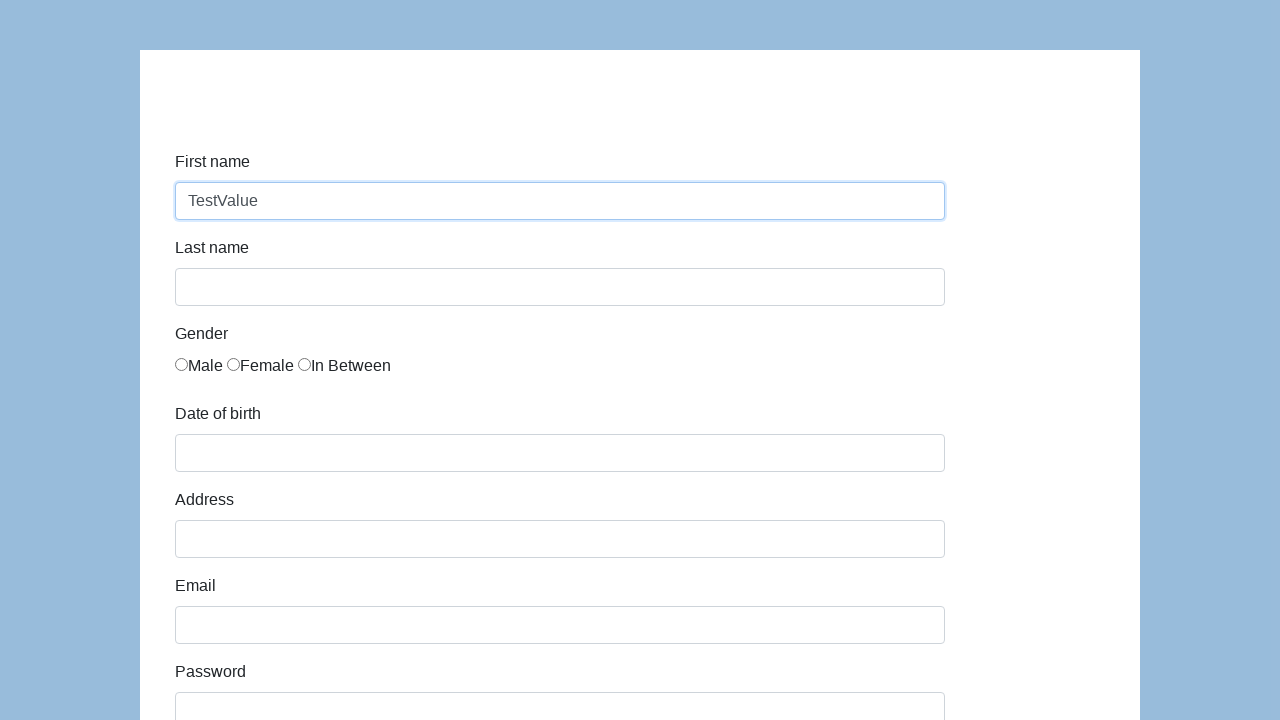

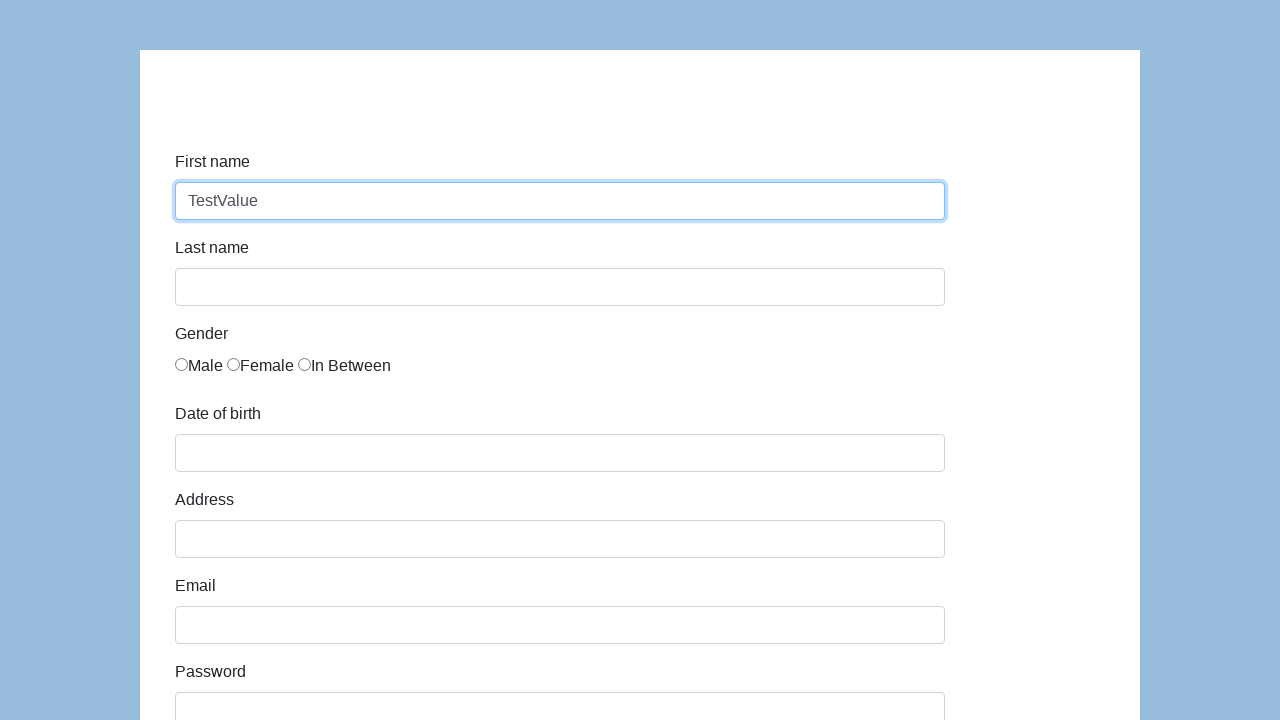